Navigates to Simplilearn website and verifies the page loads by checking the title and URL

Starting URL: https://www.simplilearn.com

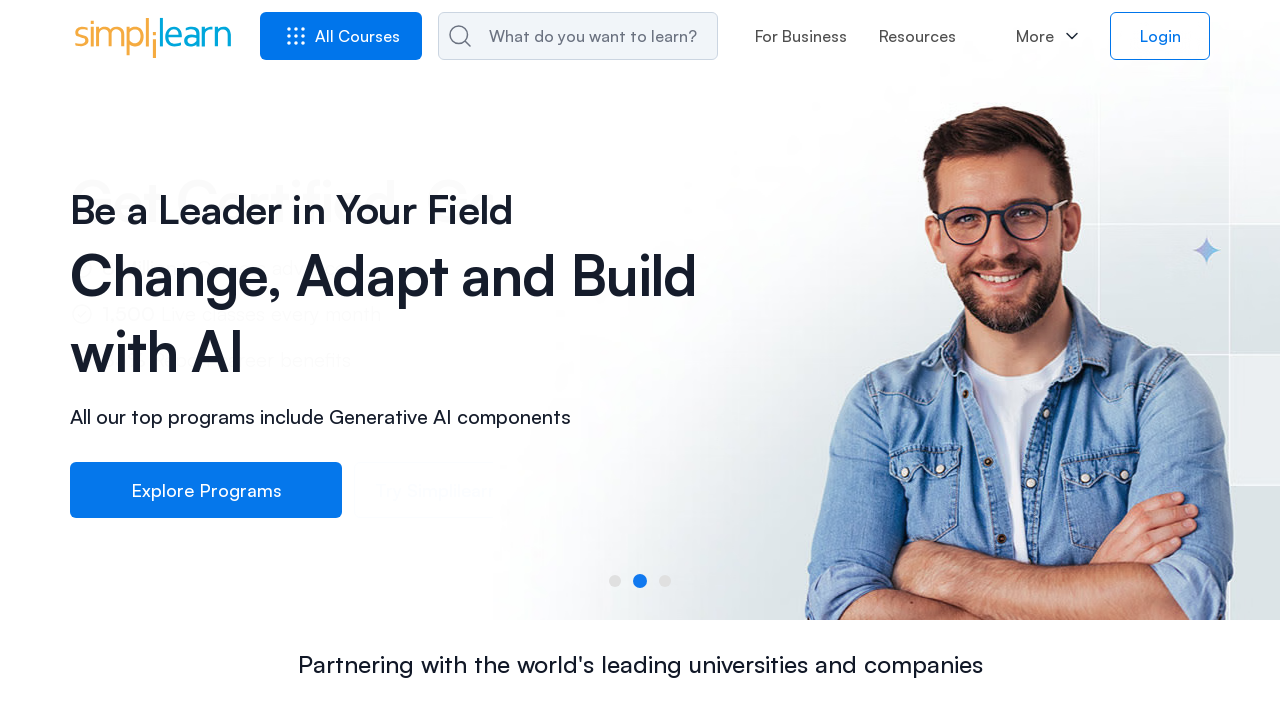

Retrieved page title from Simplilearn website
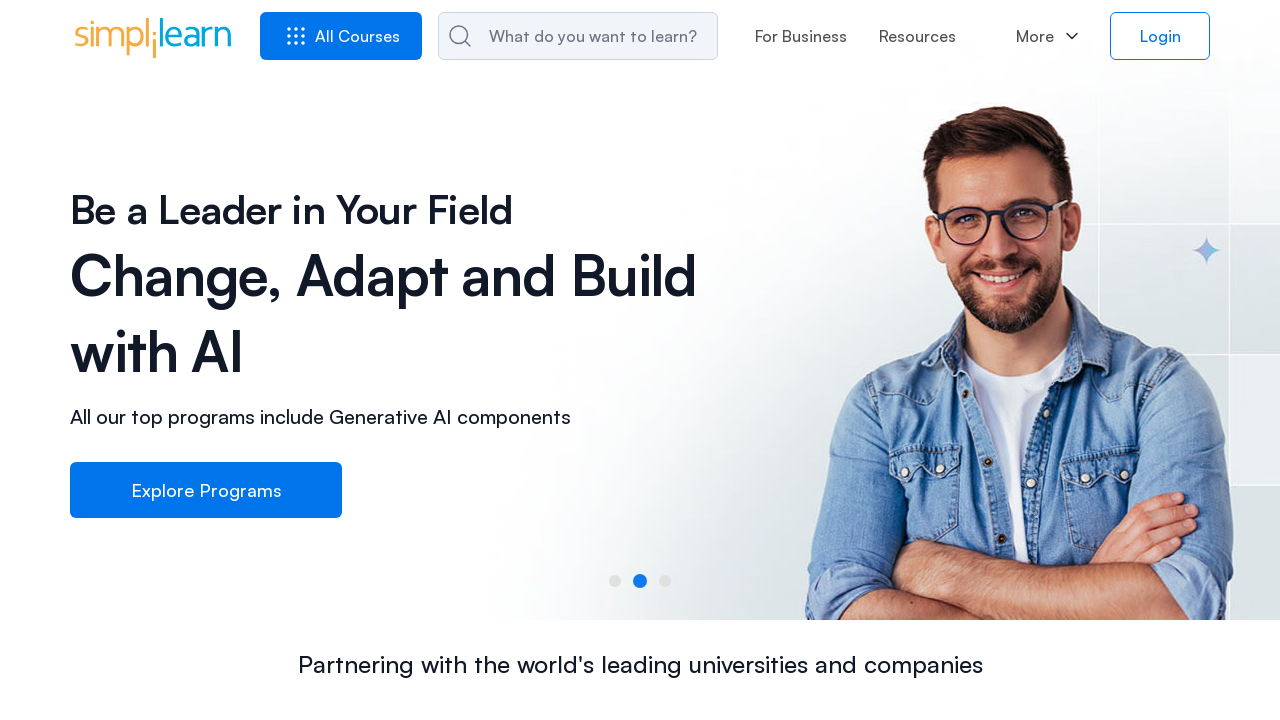

Retrieved current URL from Simplilearn website
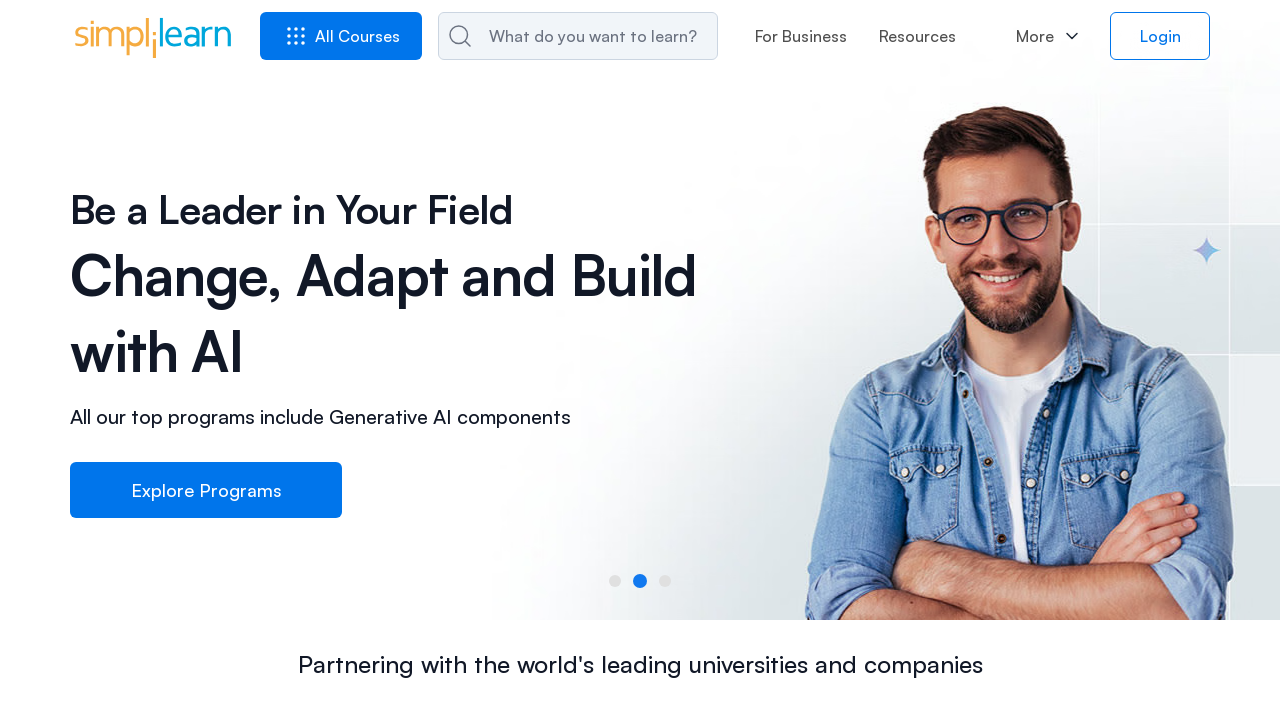

Verified page title: Simplilearn | Online Courses - Bootcamp & Certification Platform, Current URL: https://www.simplilearn.com/
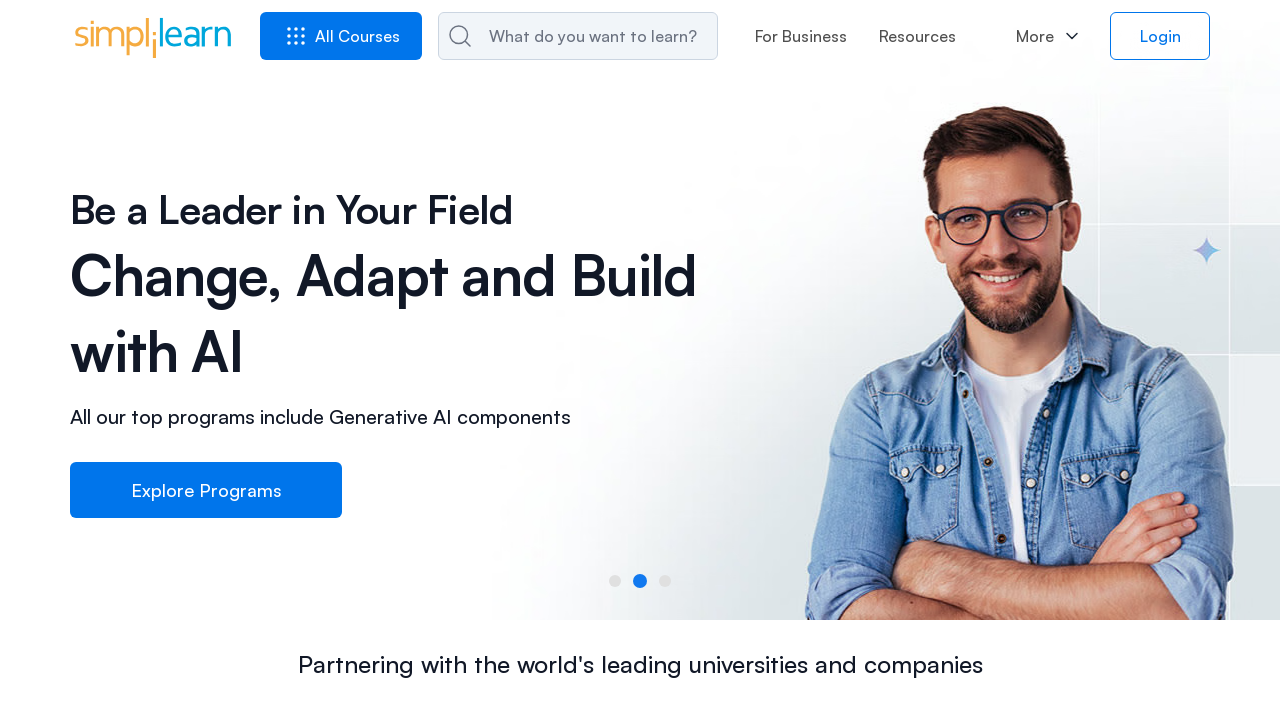

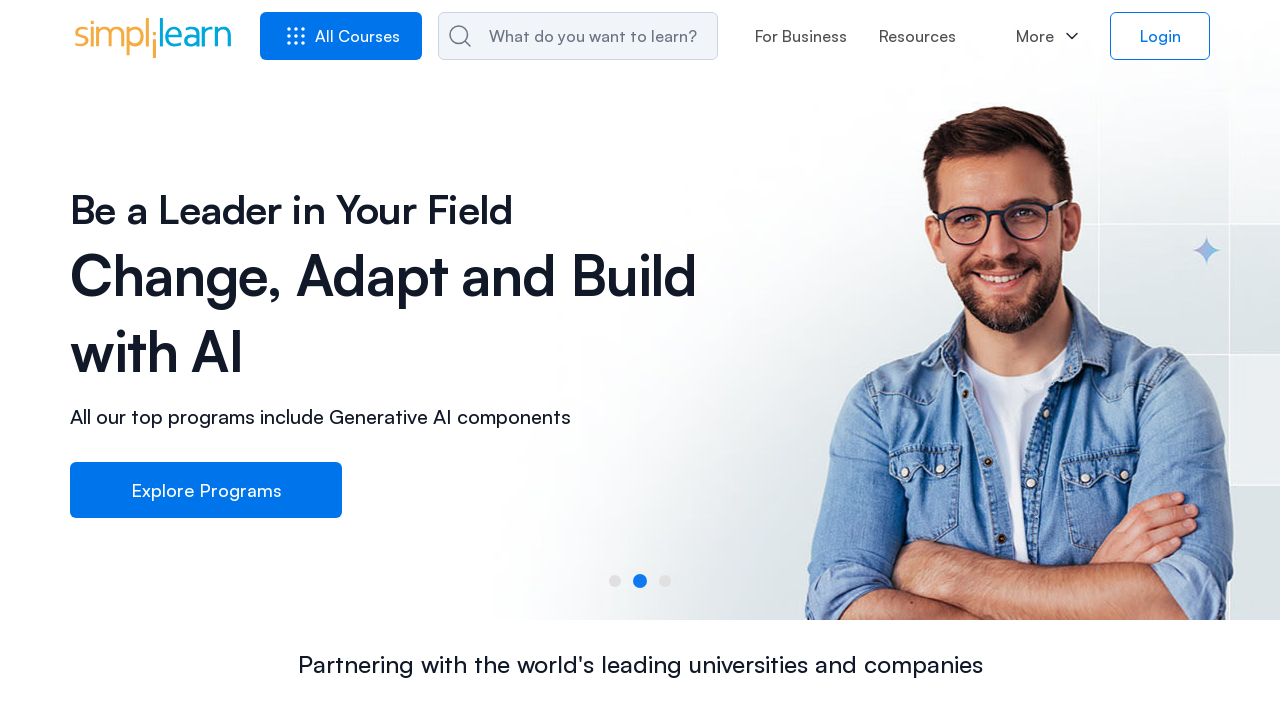